Navigates to Shopify Development page through the Technologies dropdown menu

Starting URL: https://www.tranktechnologies.com/

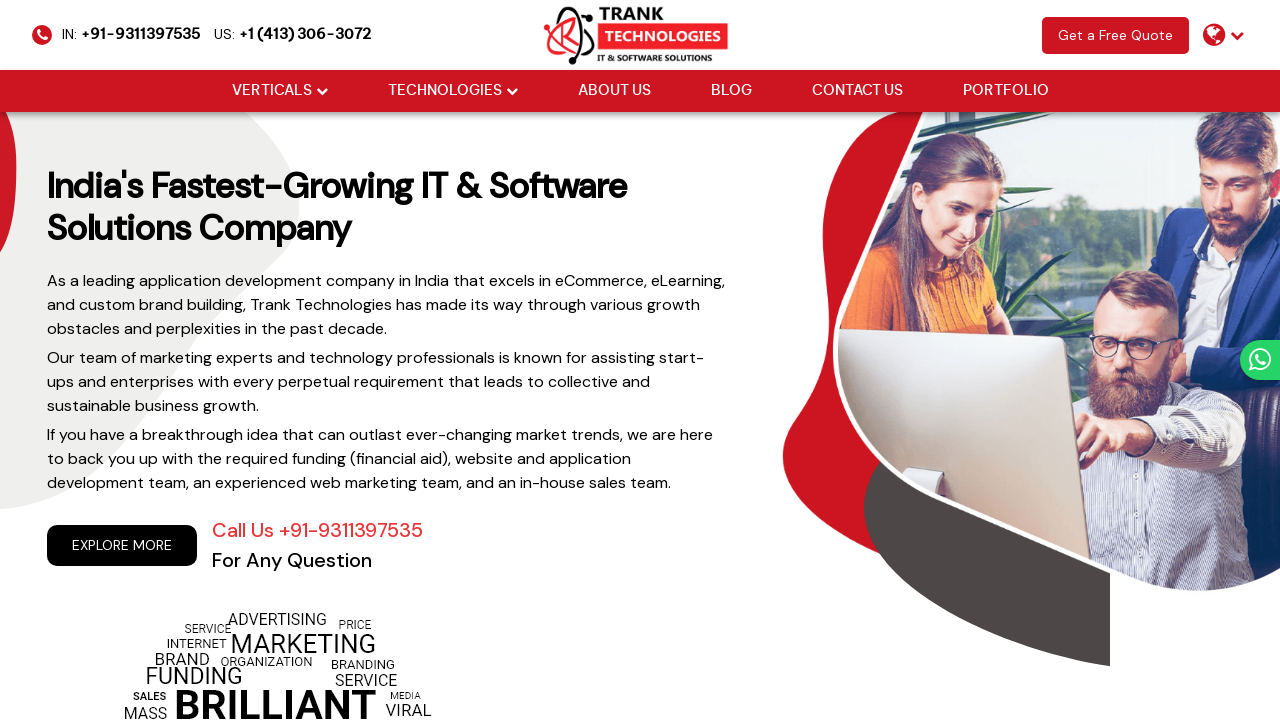

Hovered over Technologies dropdown menu at (444, 91) on xpath=//li[@class='drop_down']//a[@href='#'][normalize-space()='Technologies']
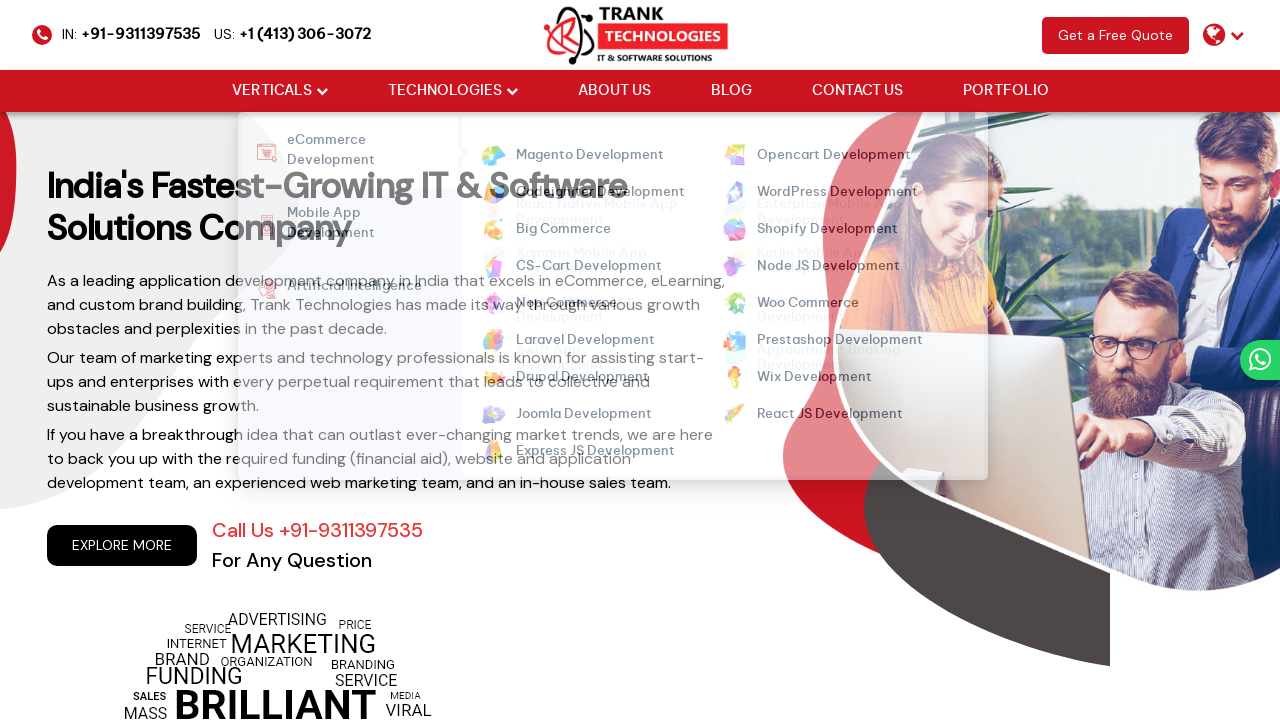

Hovered over Shopify Development link in Technologies menu at (817, 230) on xpath=//ul[@class='cm-flex cm-flex-wrap']//a[normalize-space()='Shopify Developm
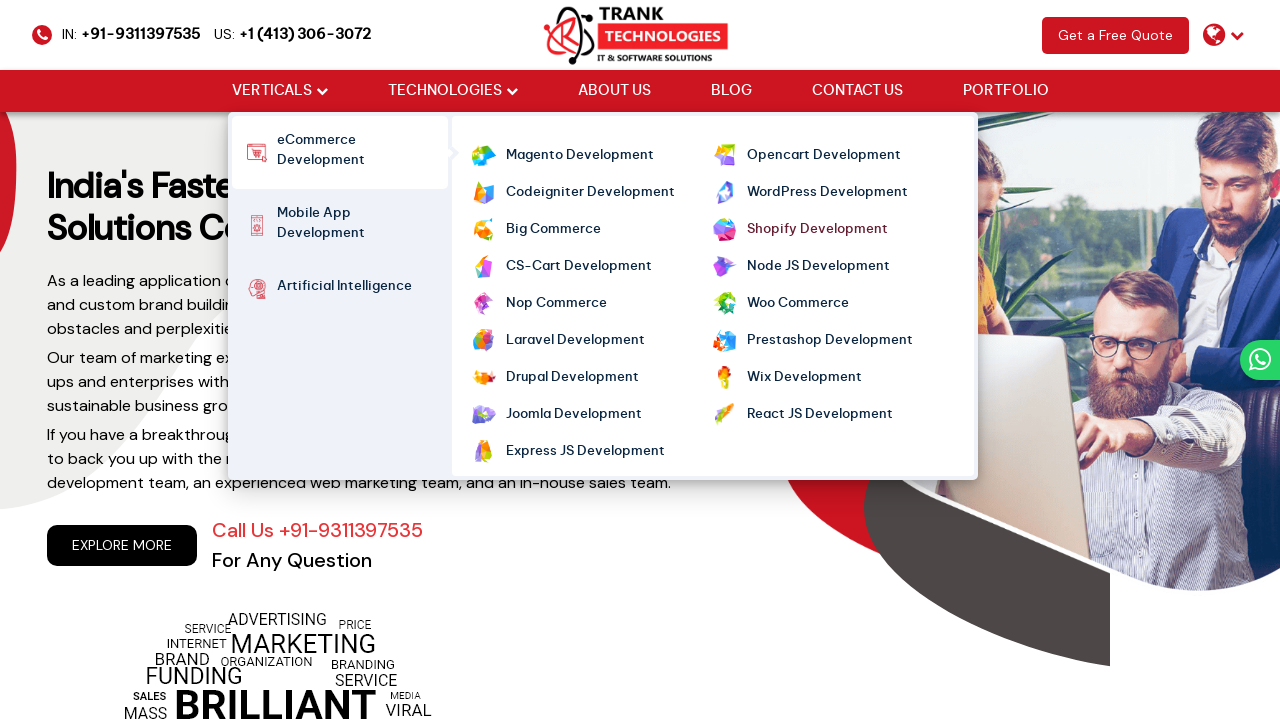

Clicked on Shopify Development link to navigate to the page at (817, 230) on xpath=//ul[@class='cm-flex cm-flex-wrap']//a[normalize-space()='Shopify Developm
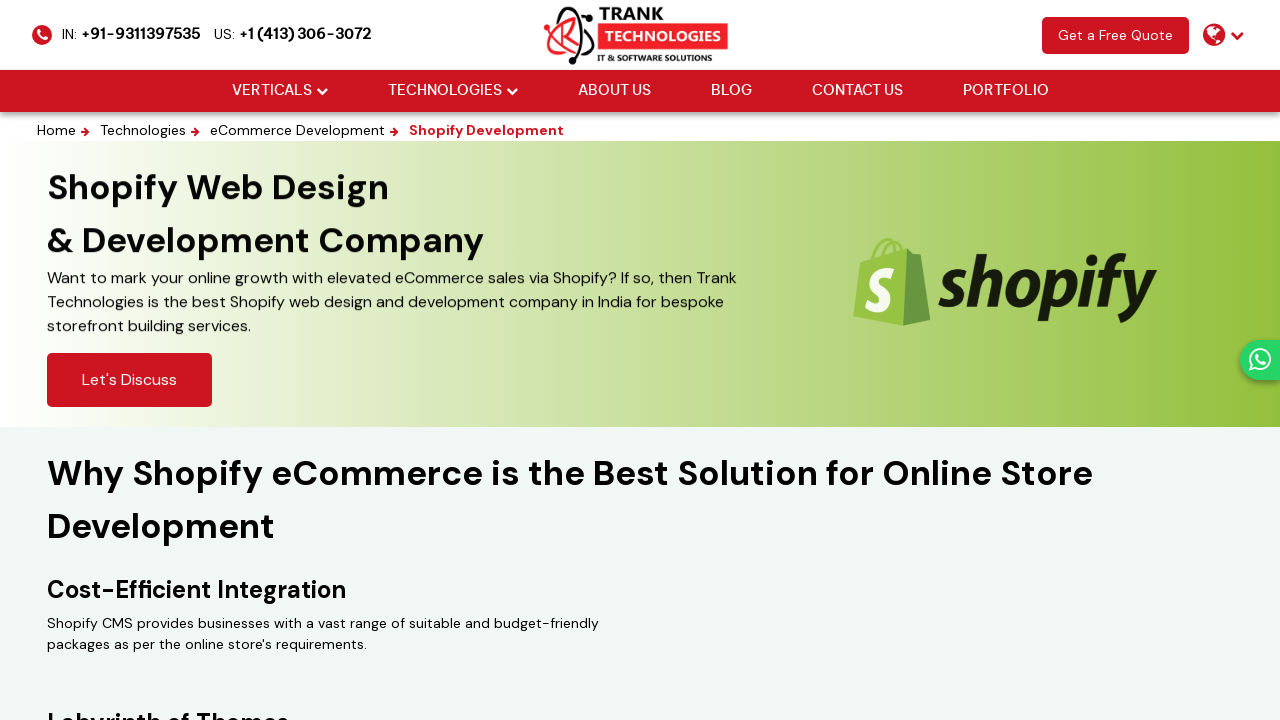

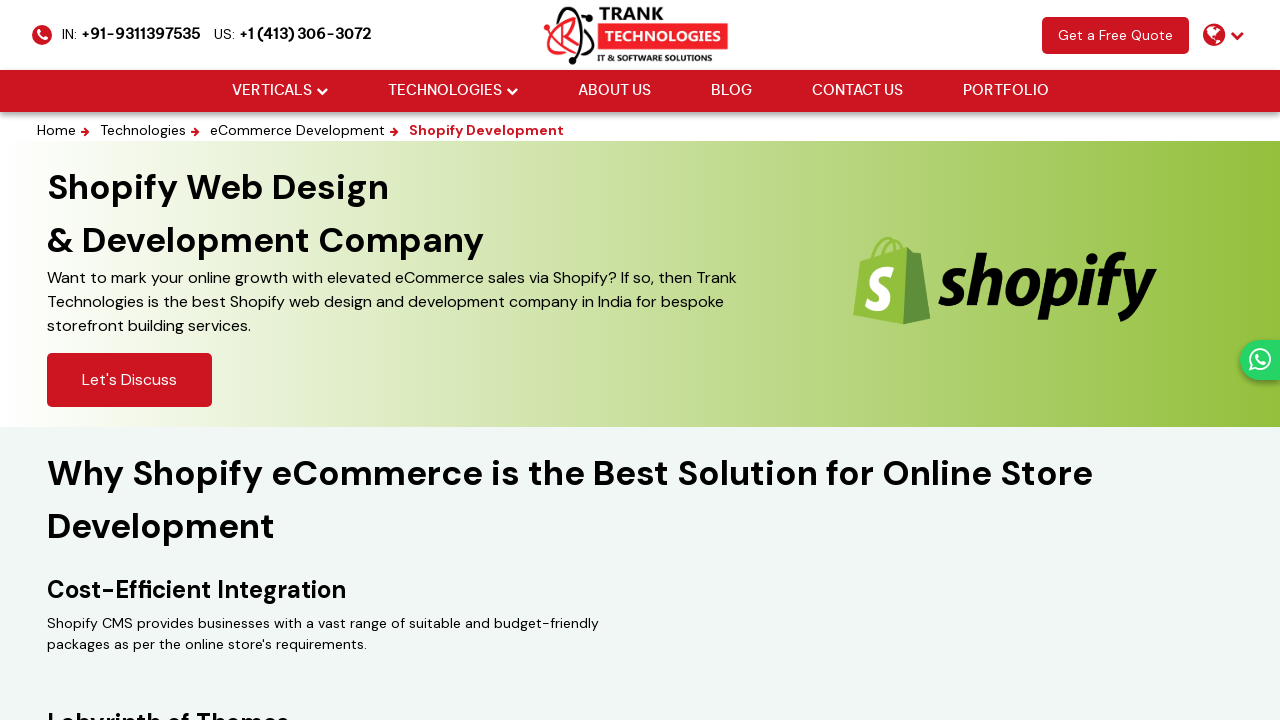